Tests dynamic loading example 2 by navigating to the second example, clicking start, and verifying element appears

Starting URL: https://the-internet.herokuapp.com/dynamic_loading

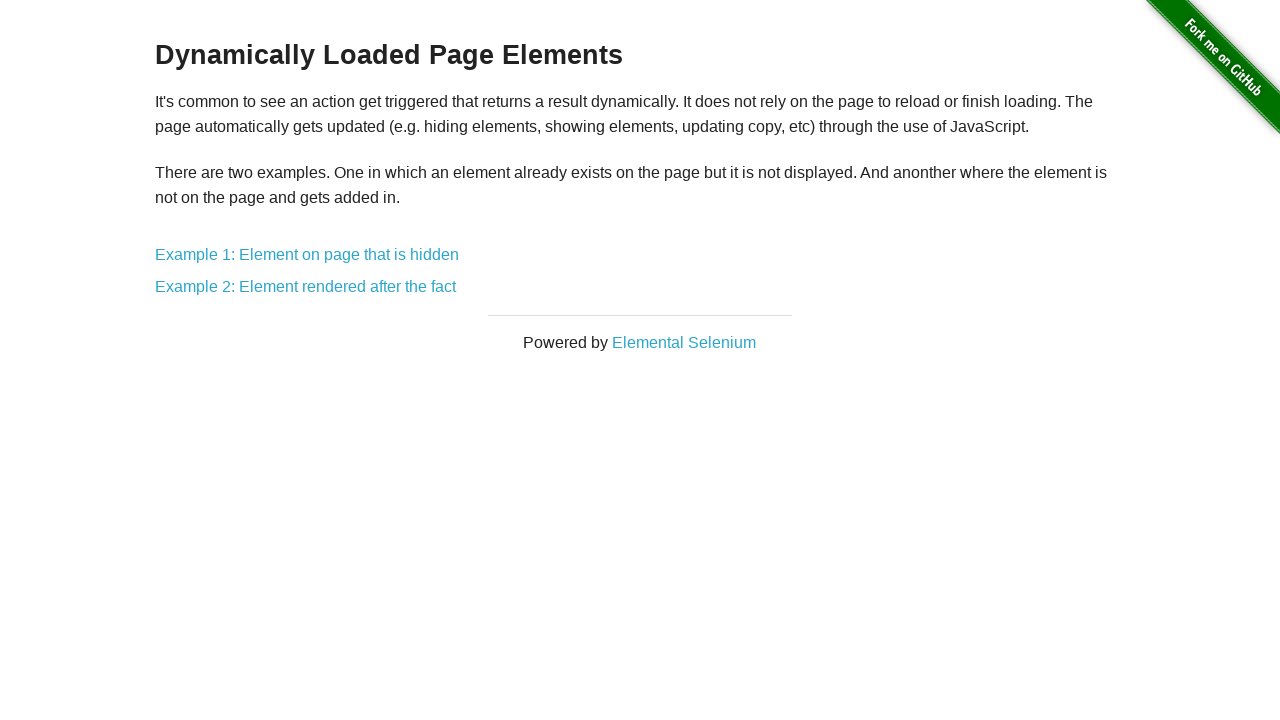

Clicked on Example 2 link at (306, 287) on xpath=//a[@href='/dynamic_loading/2']
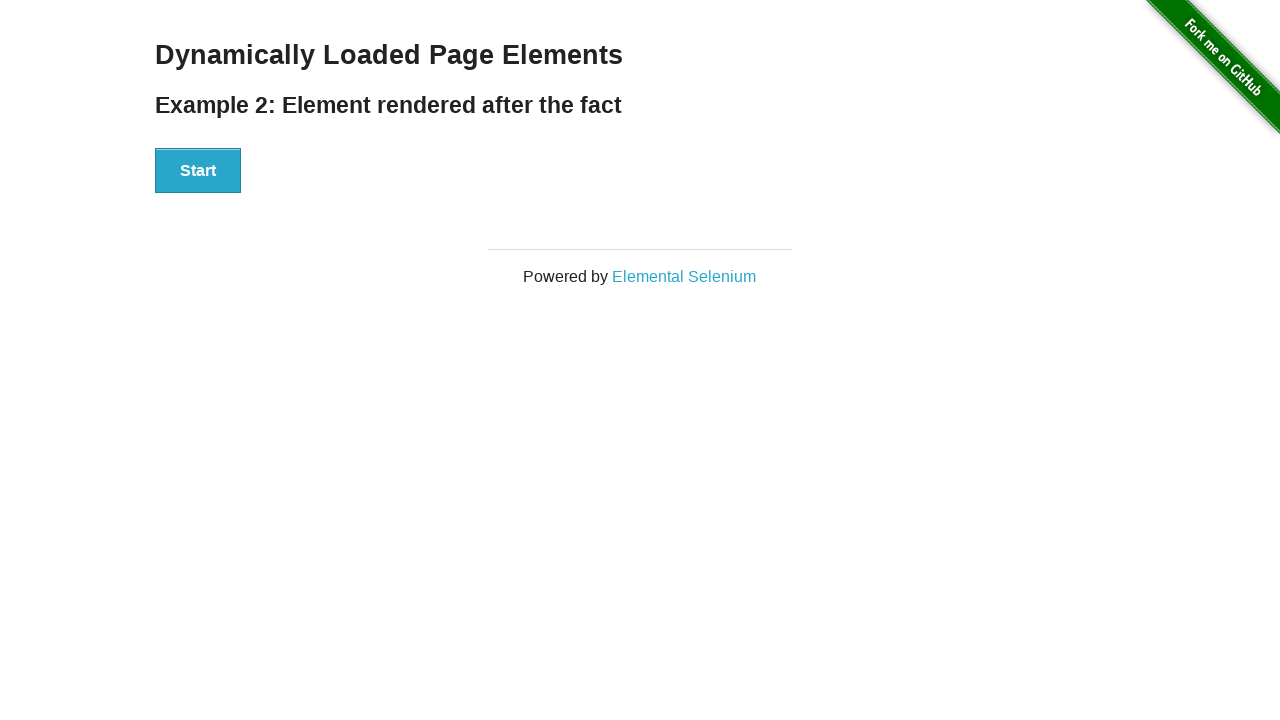

Waited for page to load (networkidle)
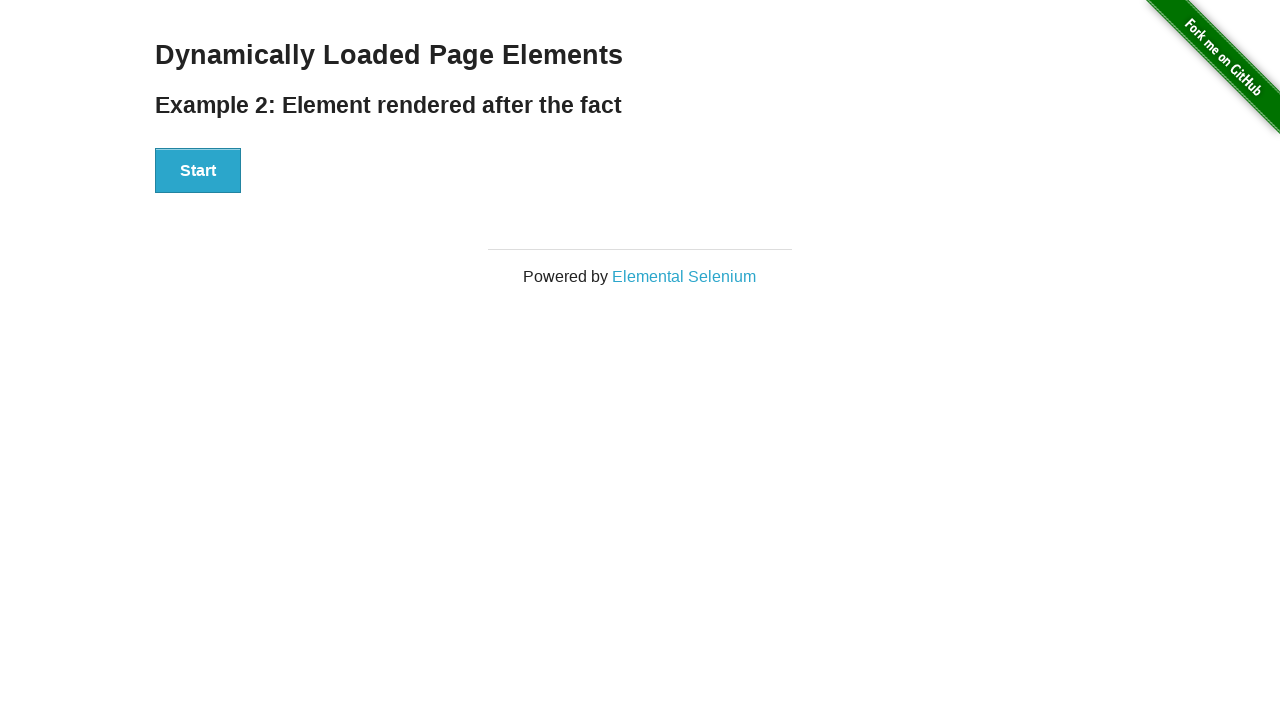

Clicked the Start button at (198, 171) on #start>button
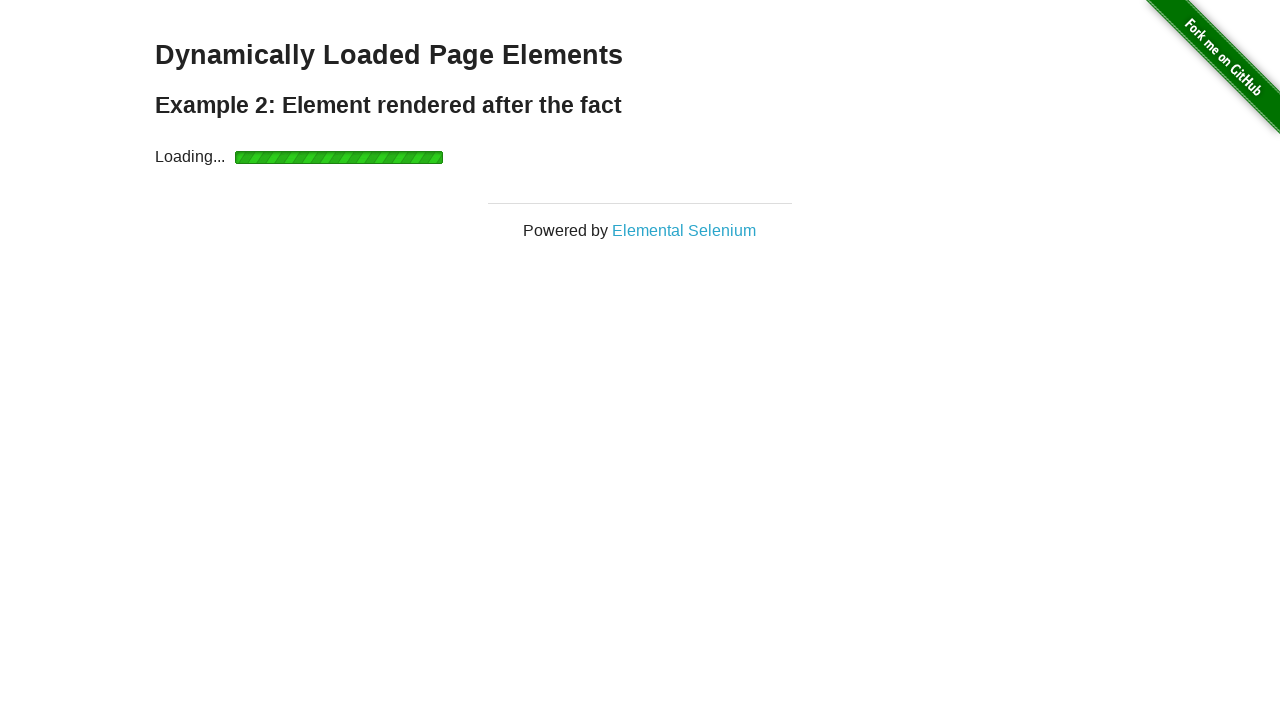

Waited for finish element to appear
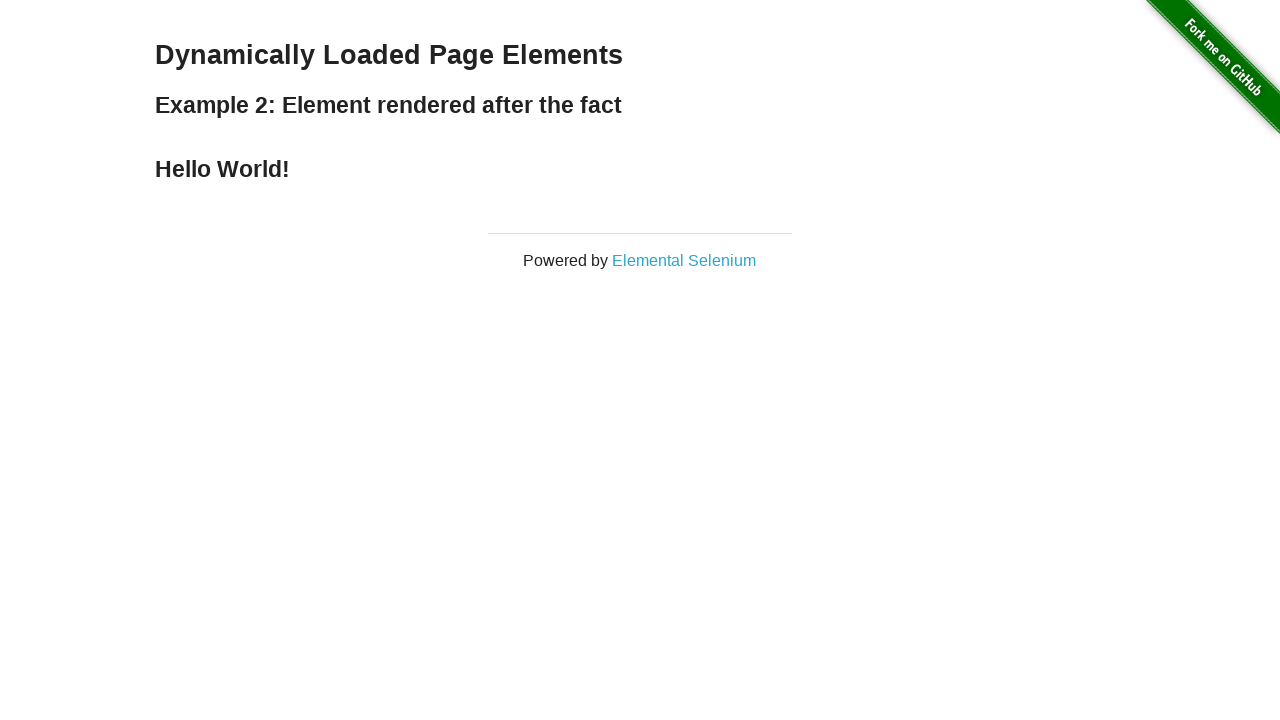

Verified that finish element is displayed
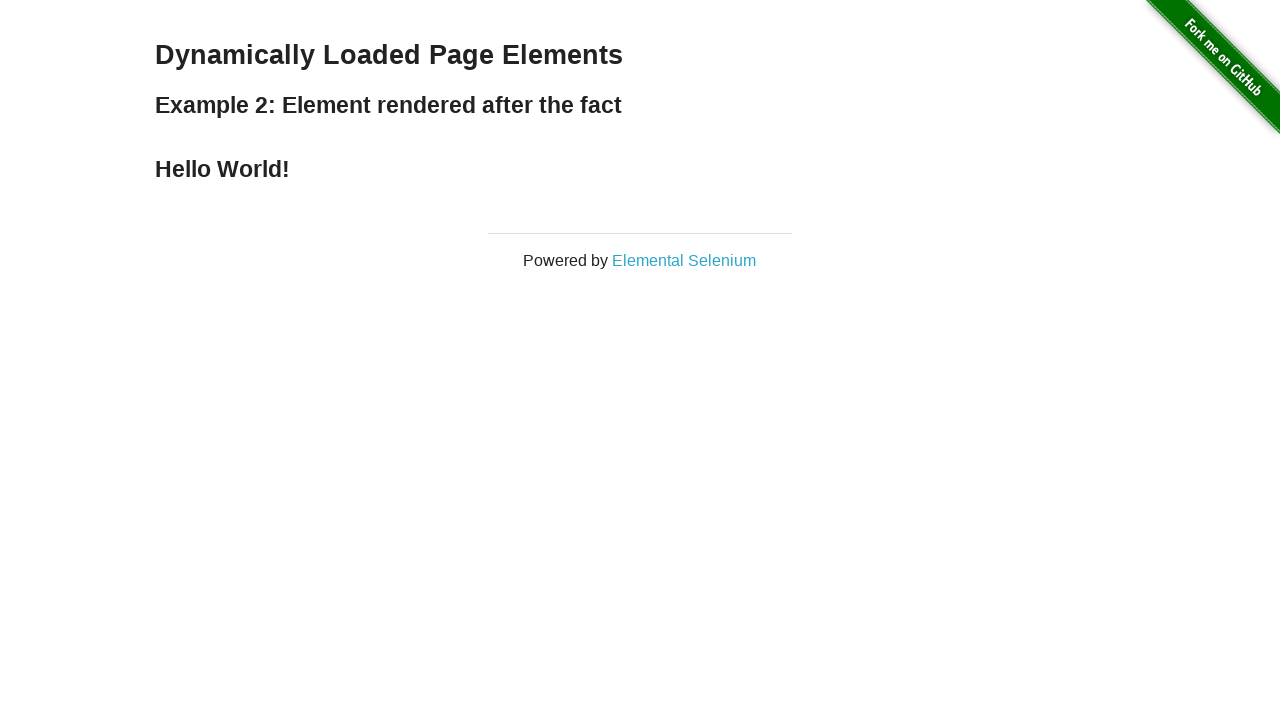

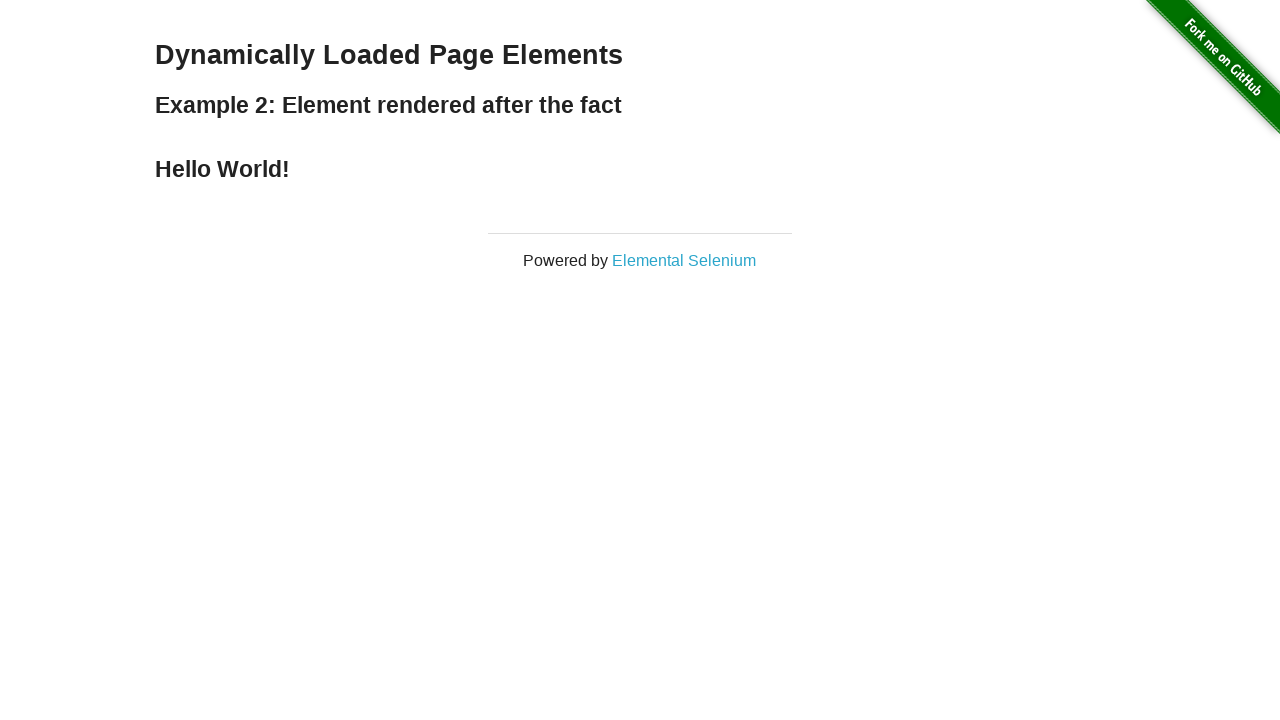